Navigates through the course menu to access the front-end programming course page

Starting URL: https://kyiv.ithillel.ua/

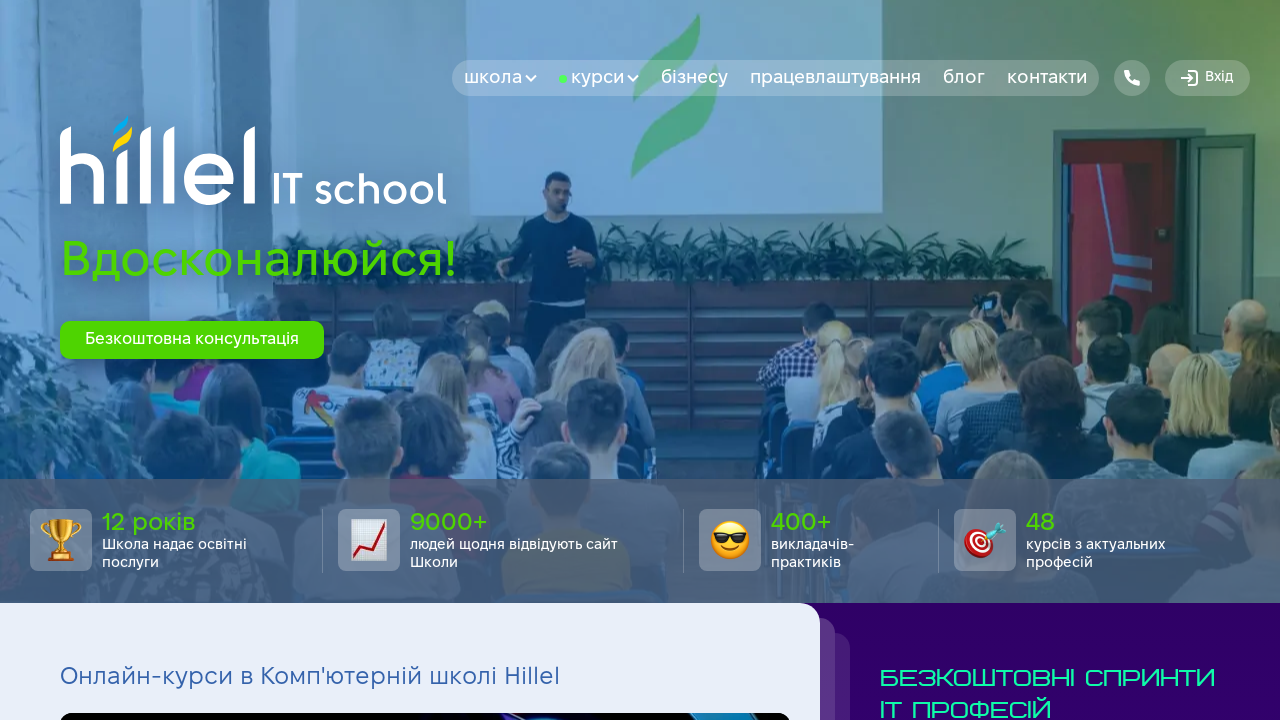

Clicked on courses menu dropdown at (599, 78) on xpath=//*[@data-dropdown-trigger='coursesMenu']
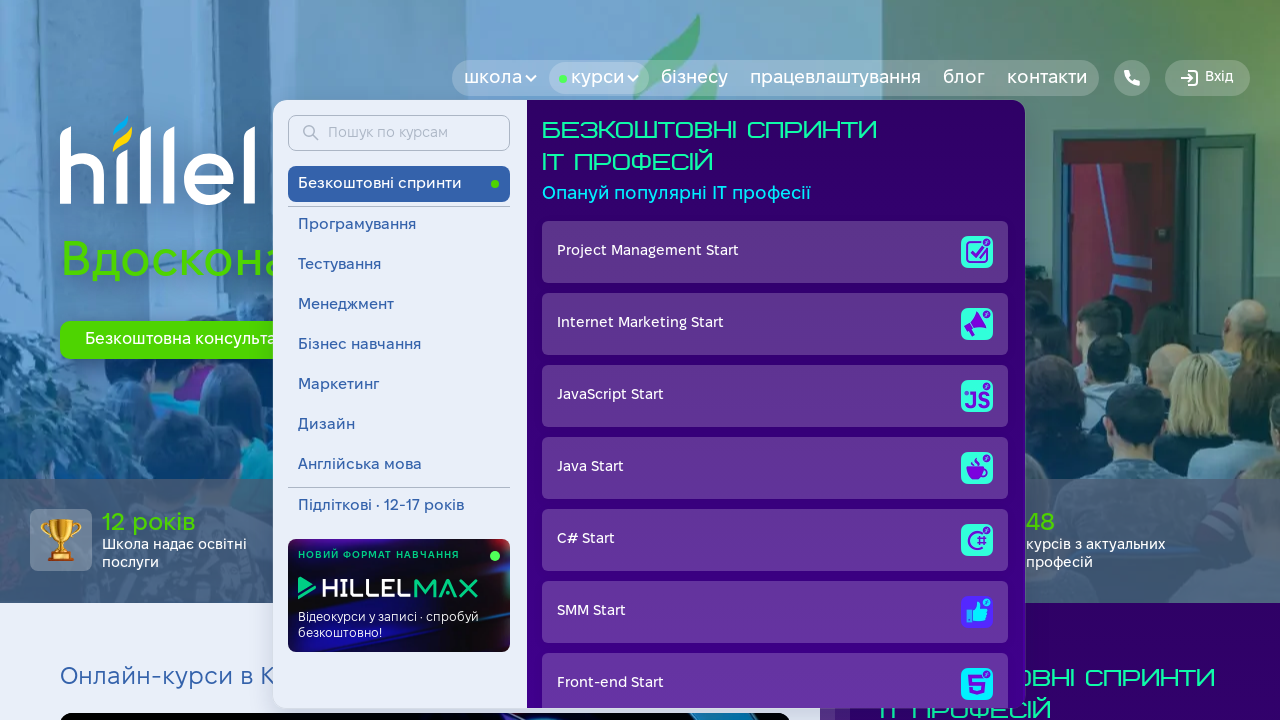

Clicked on programming category at (399, 225) on xpath=//*[@data-category='programming']
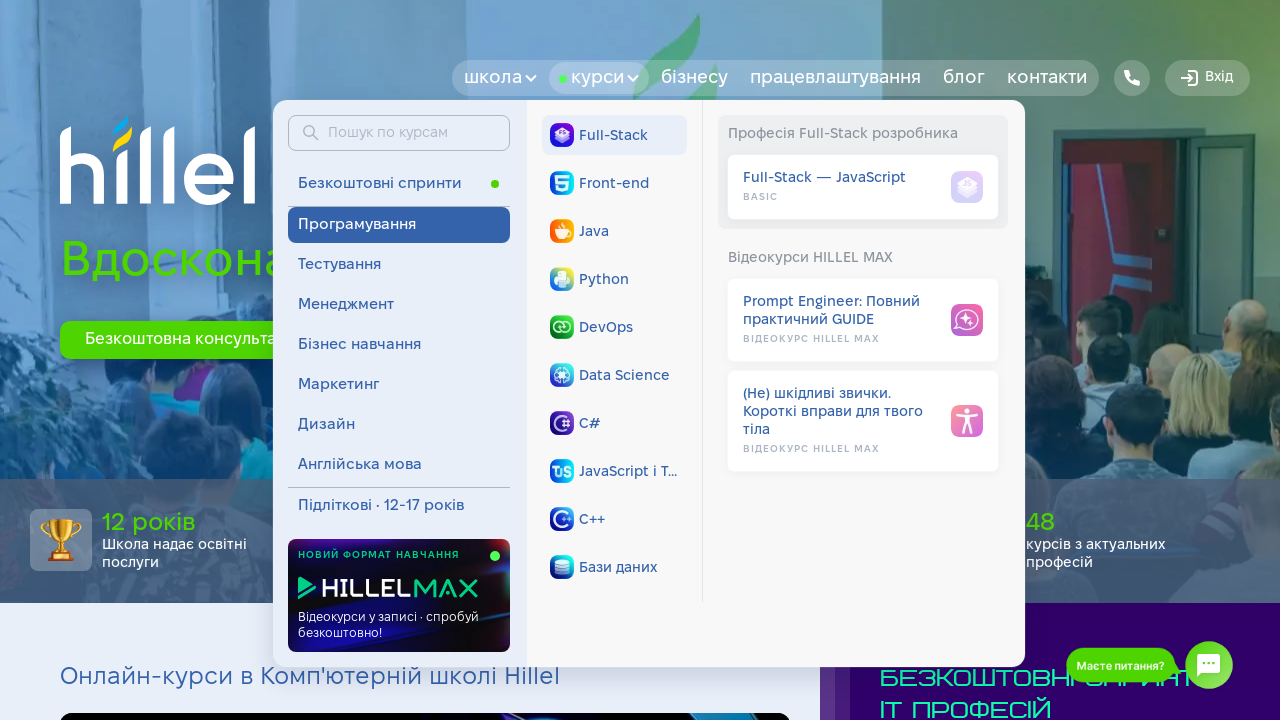

Clicked on front-end button at (614, 183) on xpath=//*[@data-value='front-end']
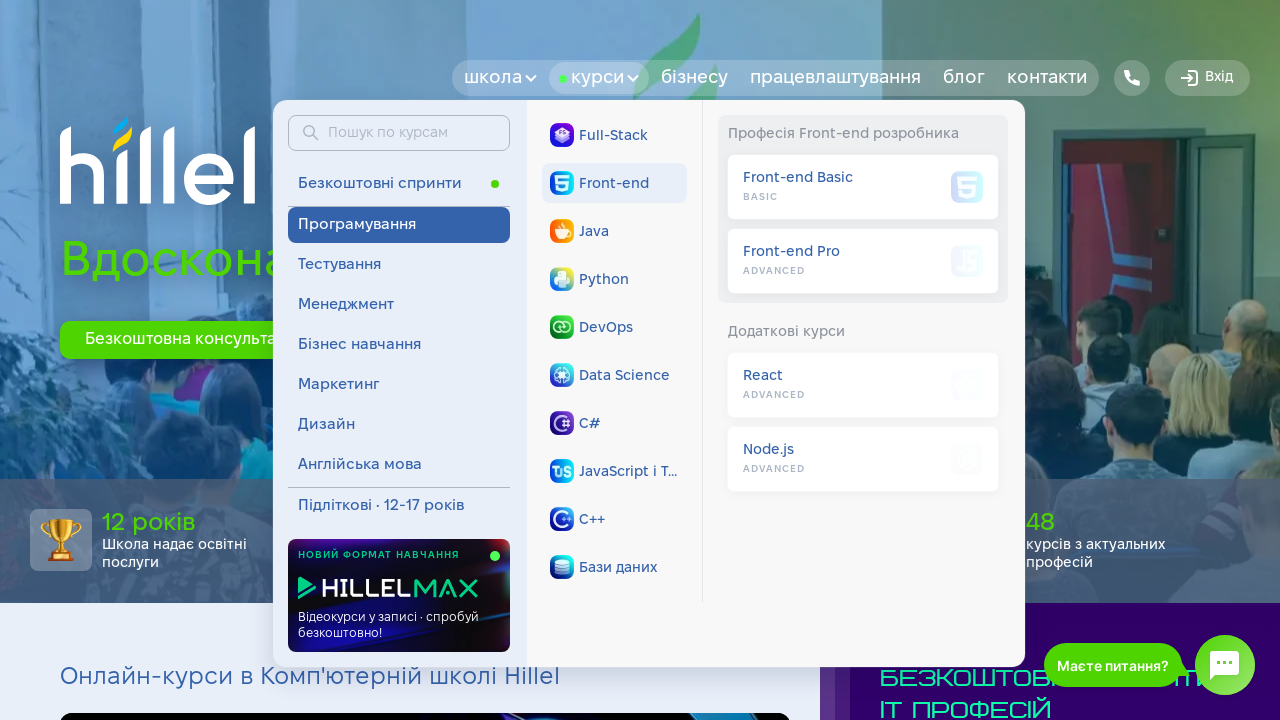

Navigated to front-end basic course page
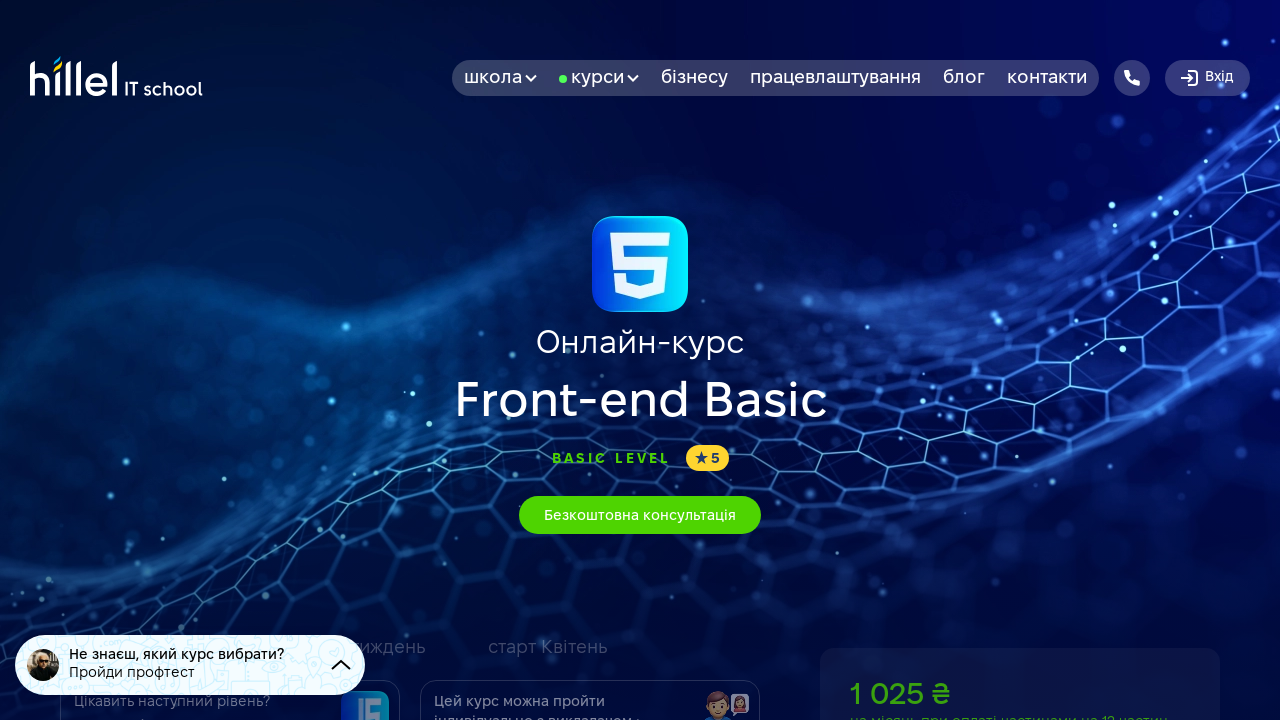

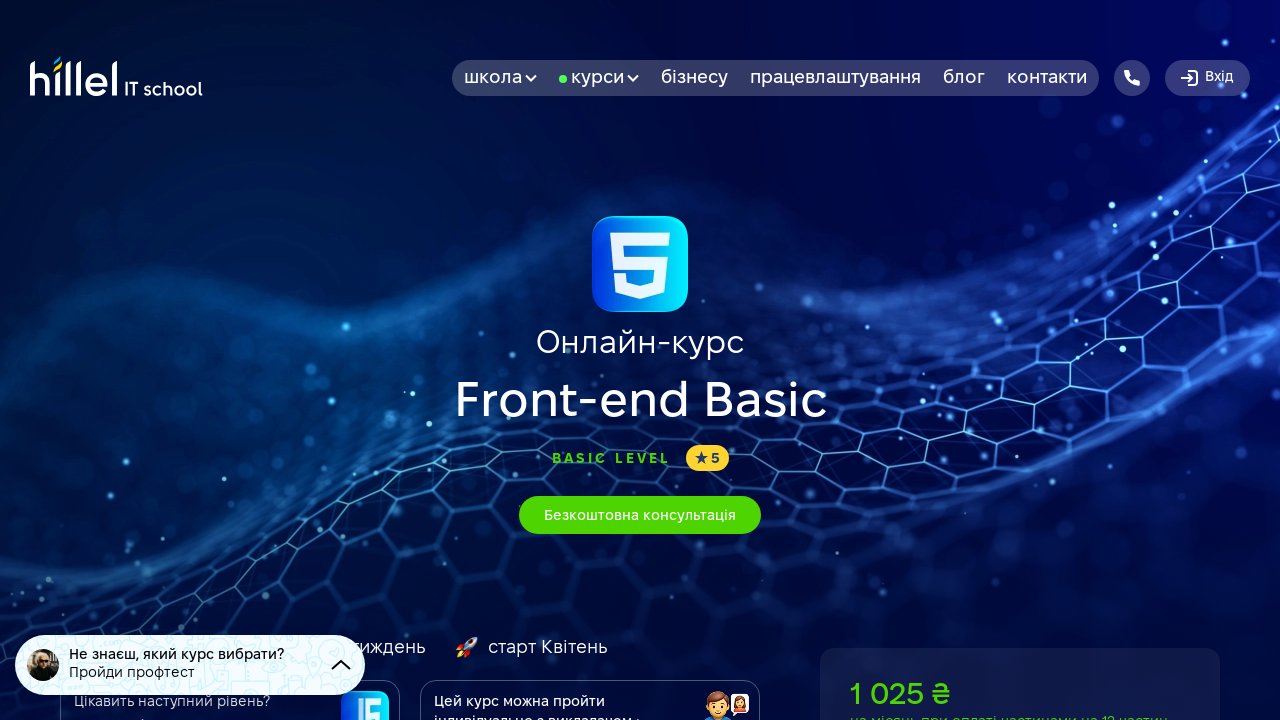